Tests dragging column A onto column B and verifies the order changes

Starting URL: https://the-internet.herokuapp.com/drag_and_drop

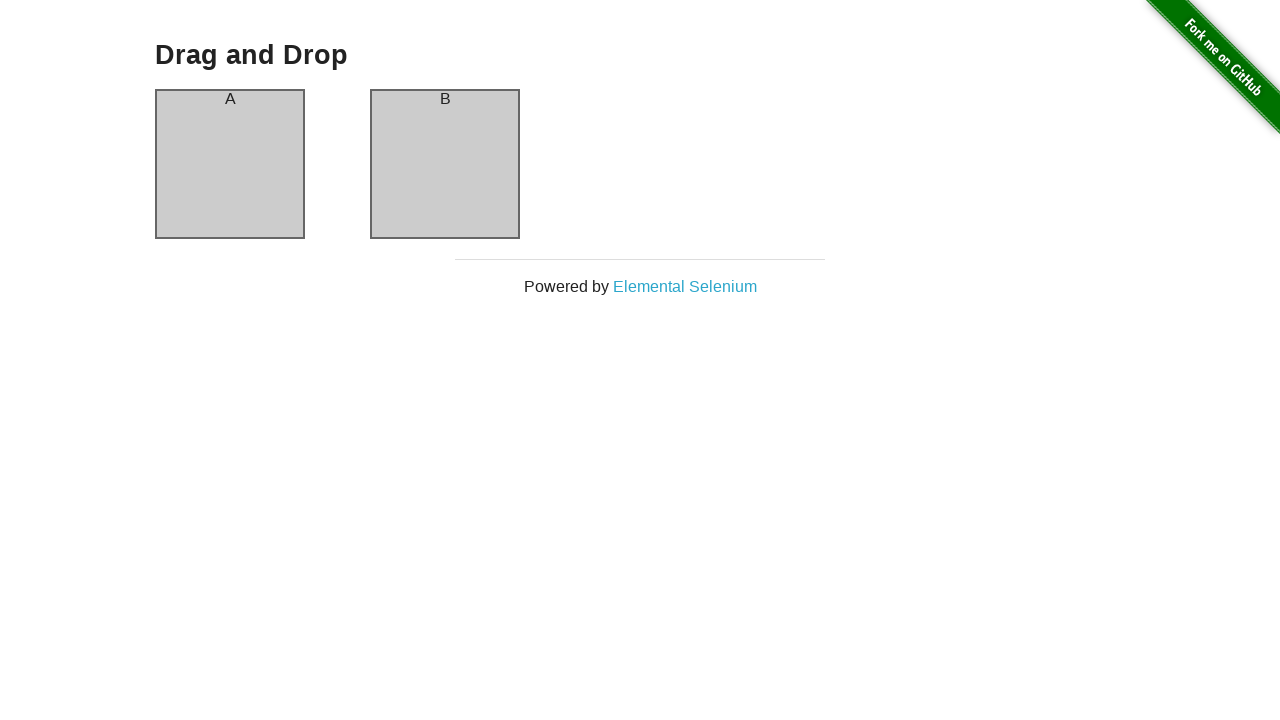

Waited for page content to load (h3 selector)
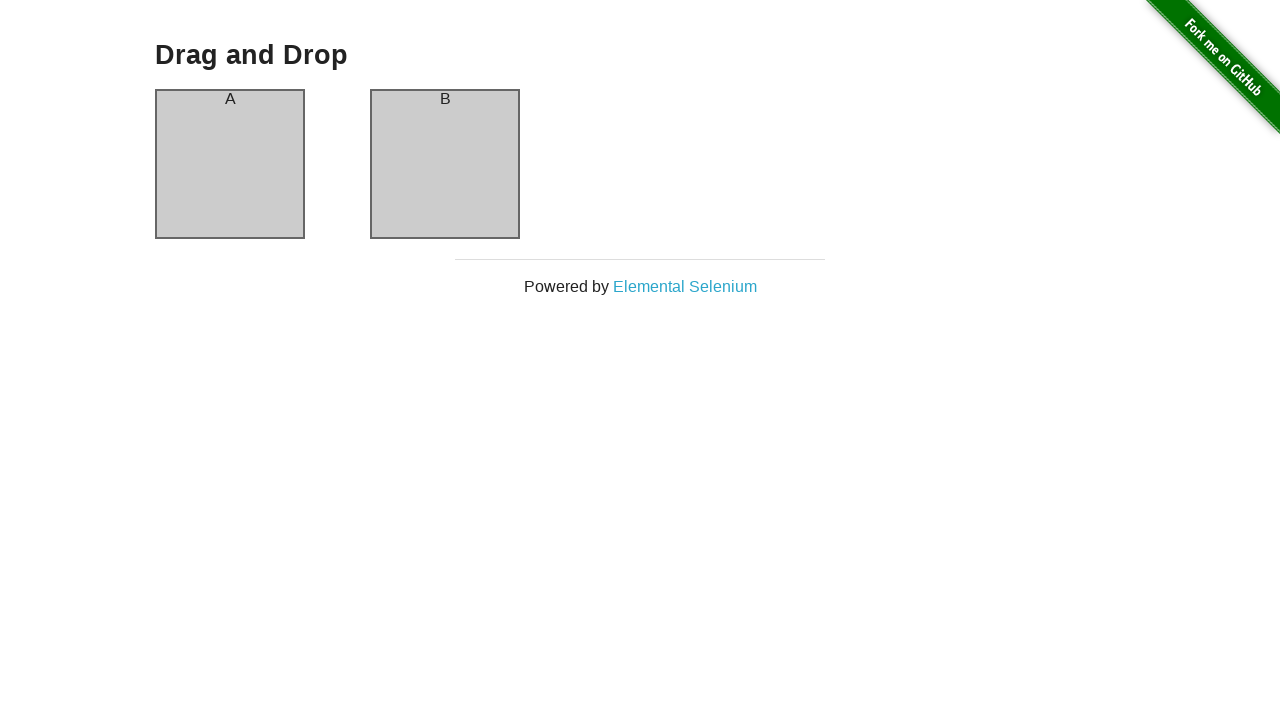

Located column A element
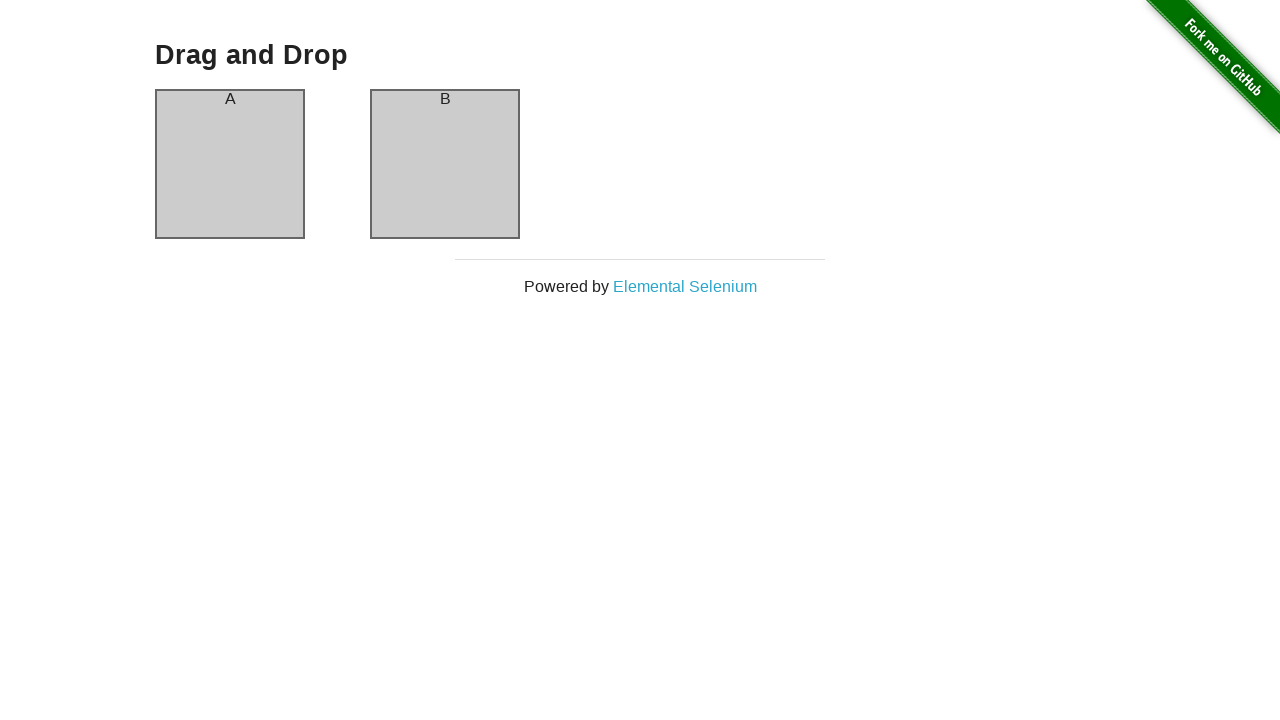

Located column B element
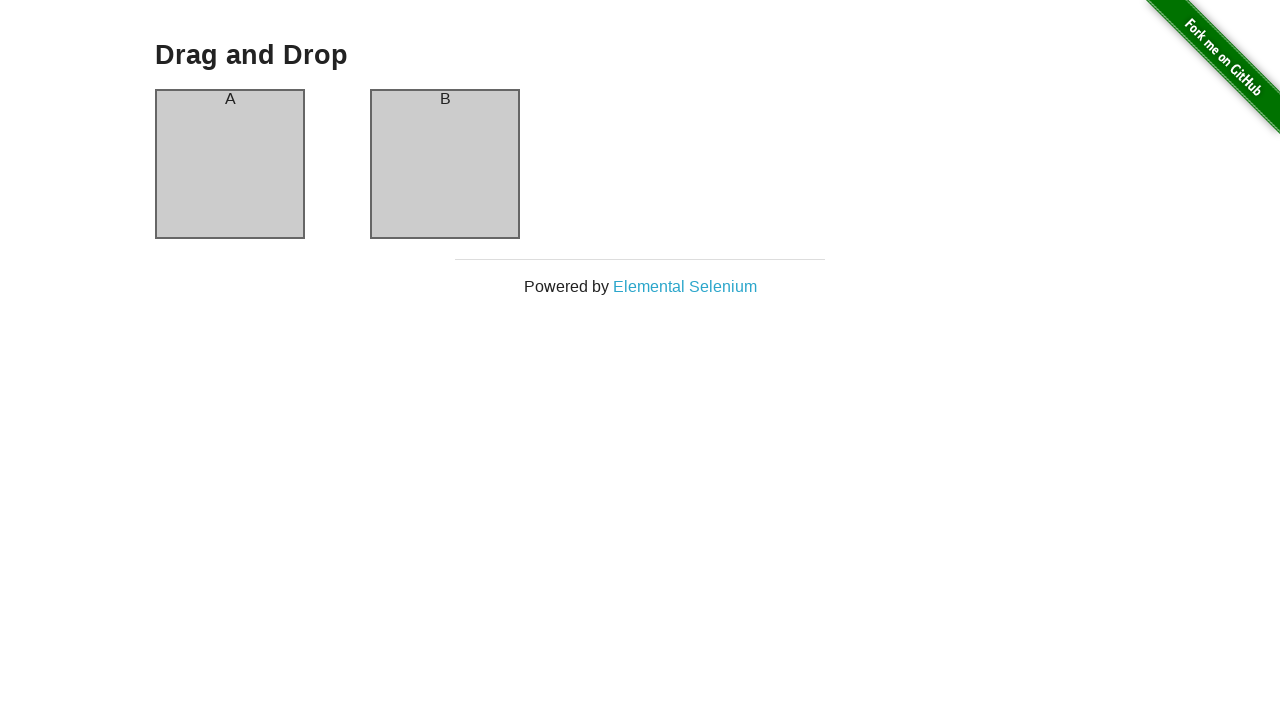

Dragged column A onto column B at (445, 164)
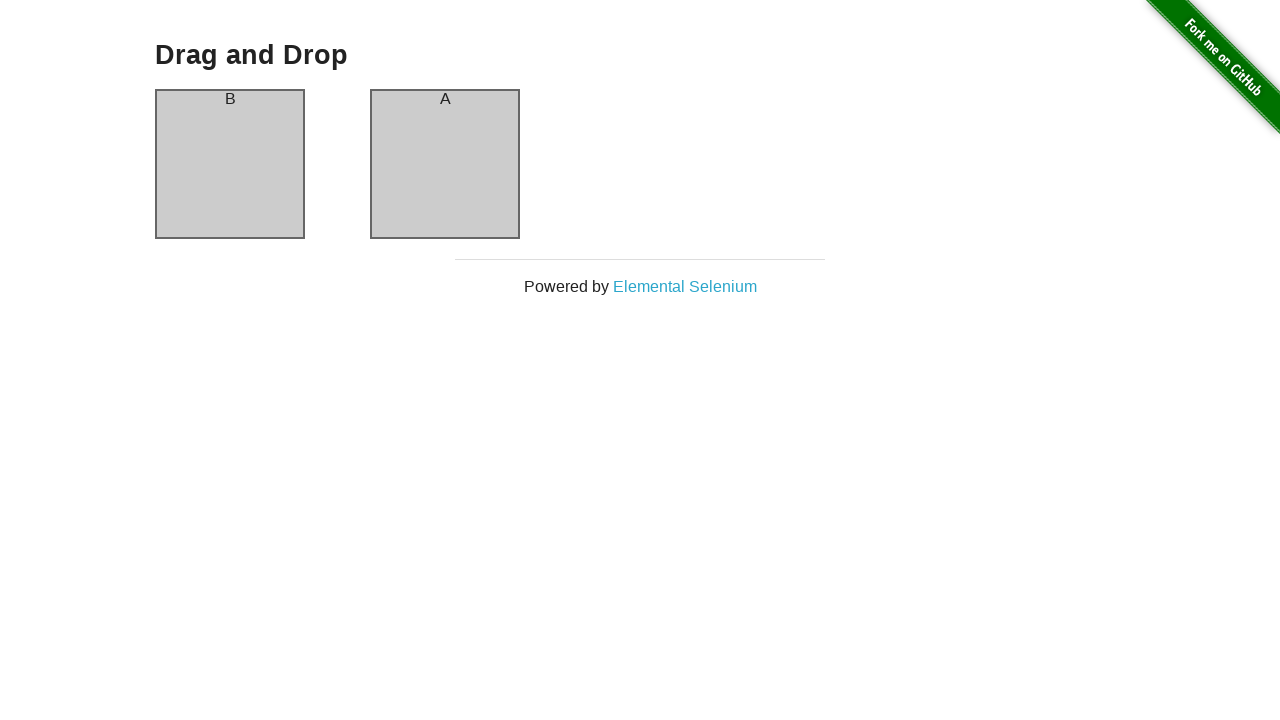

Retrieved all header elements
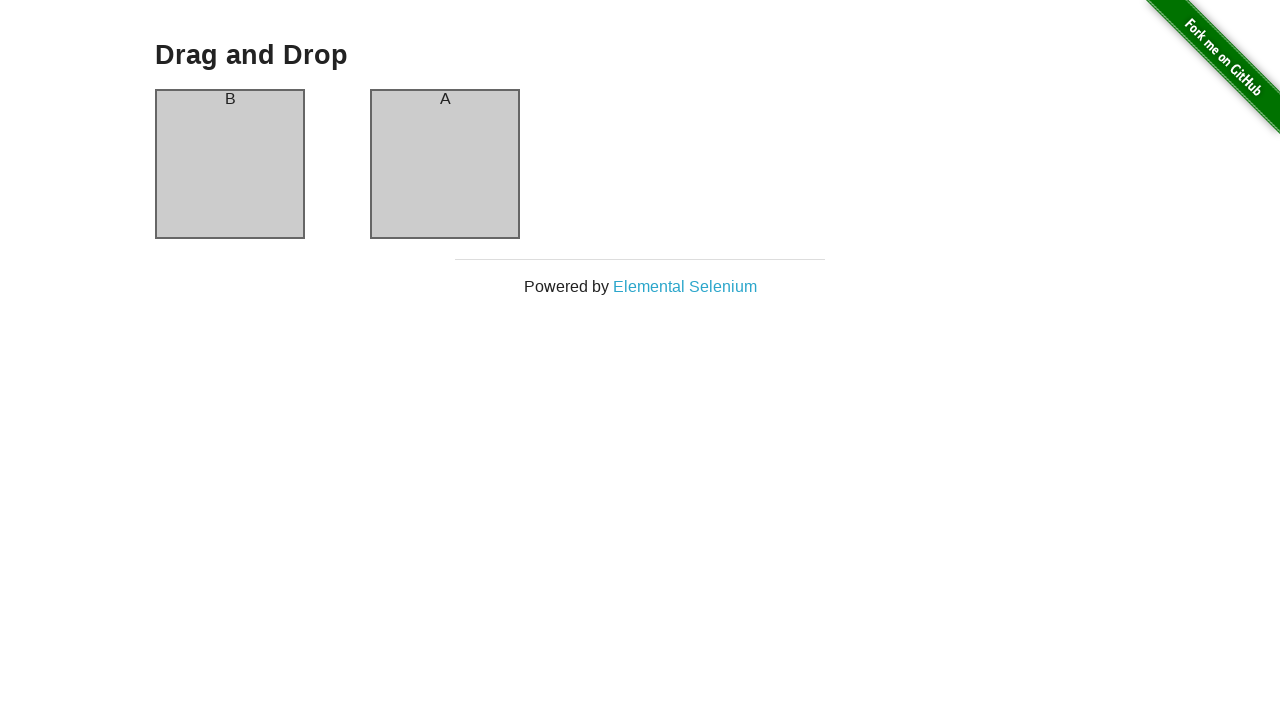

Verified first header is now 'B'
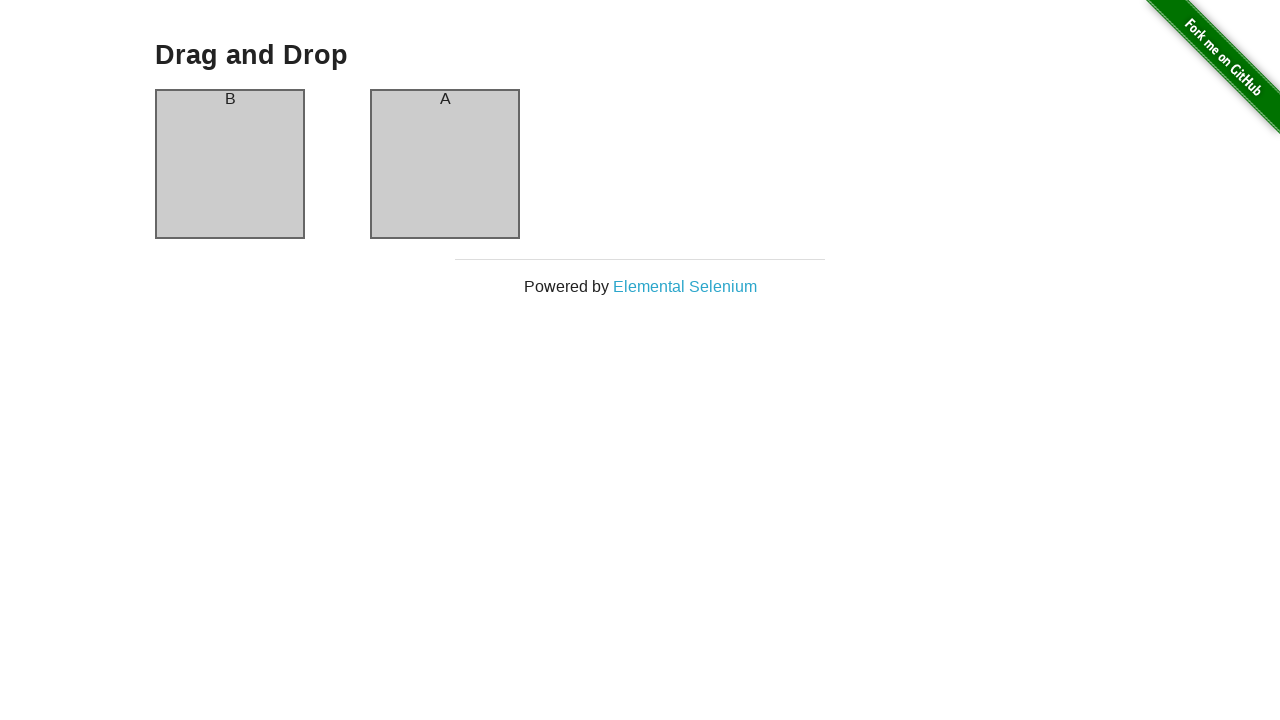

Verified second header is now 'A'
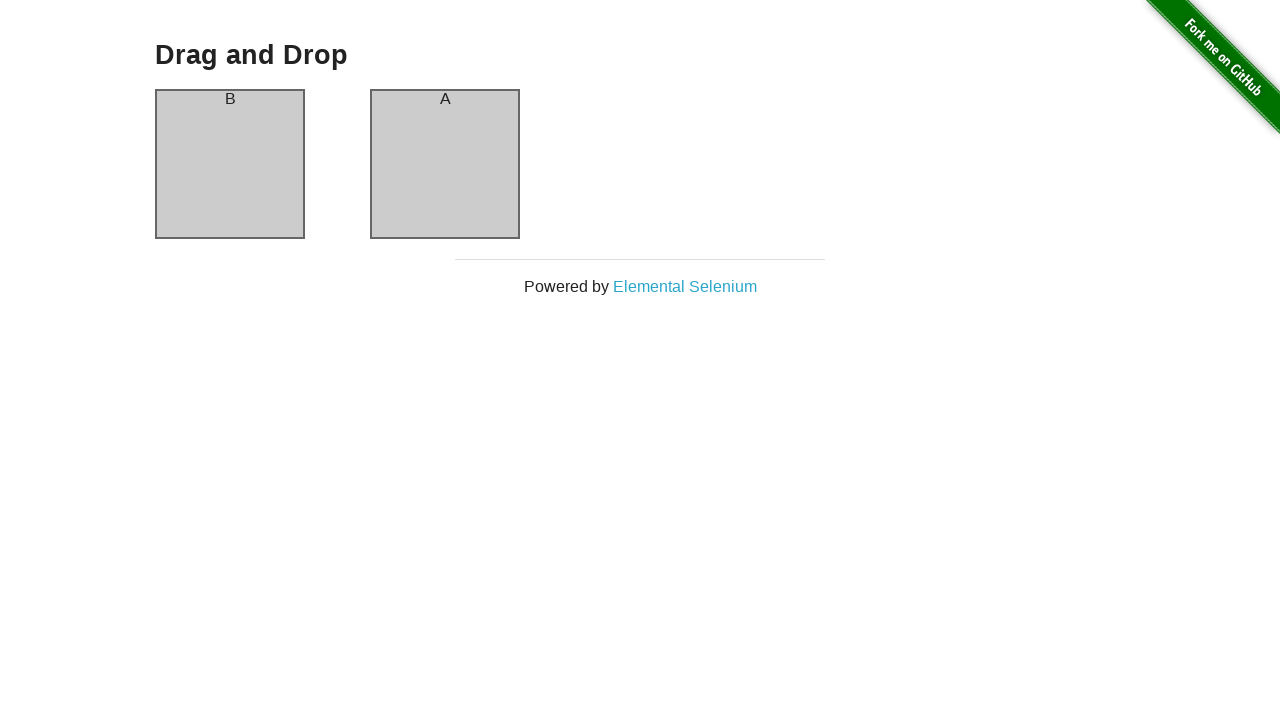

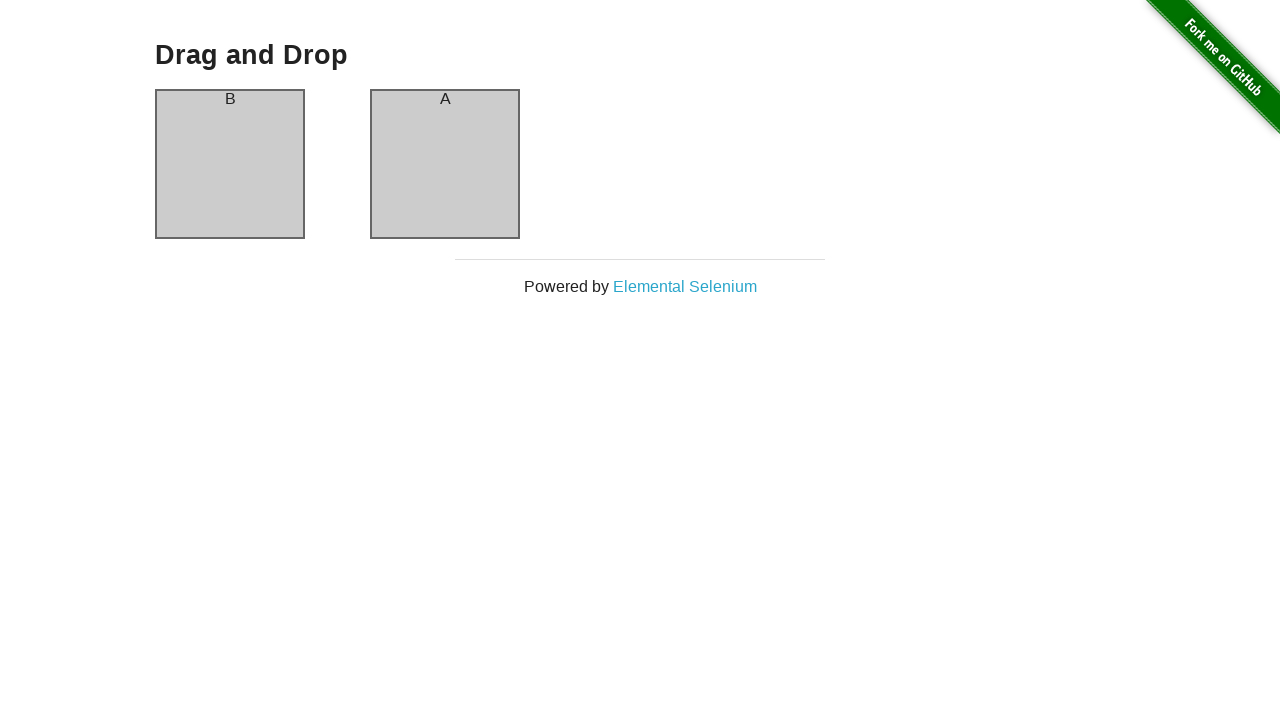